Validates the total amount displayed in a grid by scrolling to a table, extracting values from the fourth column, and comparing the calculated sum with the displayed total

Starting URL: https://rahulshettyacademy.com/AutomationPractice/

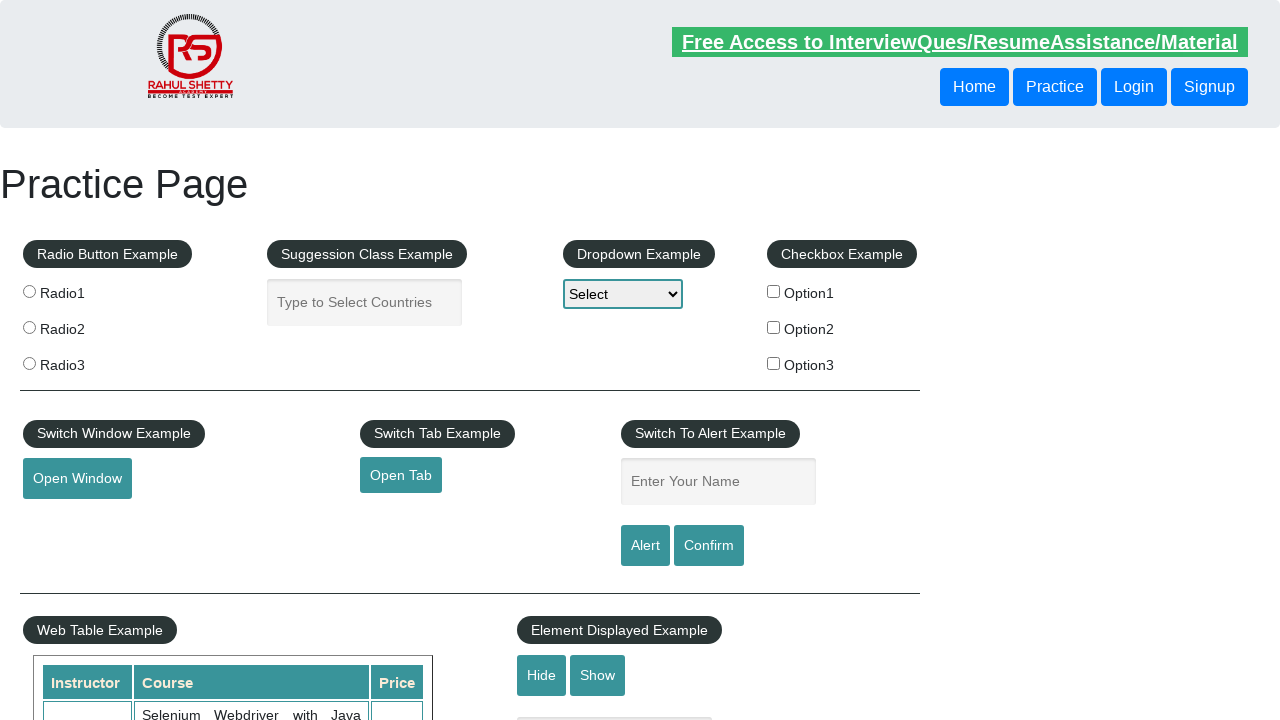

Scrolled down page by 700 pixels to bring table into view
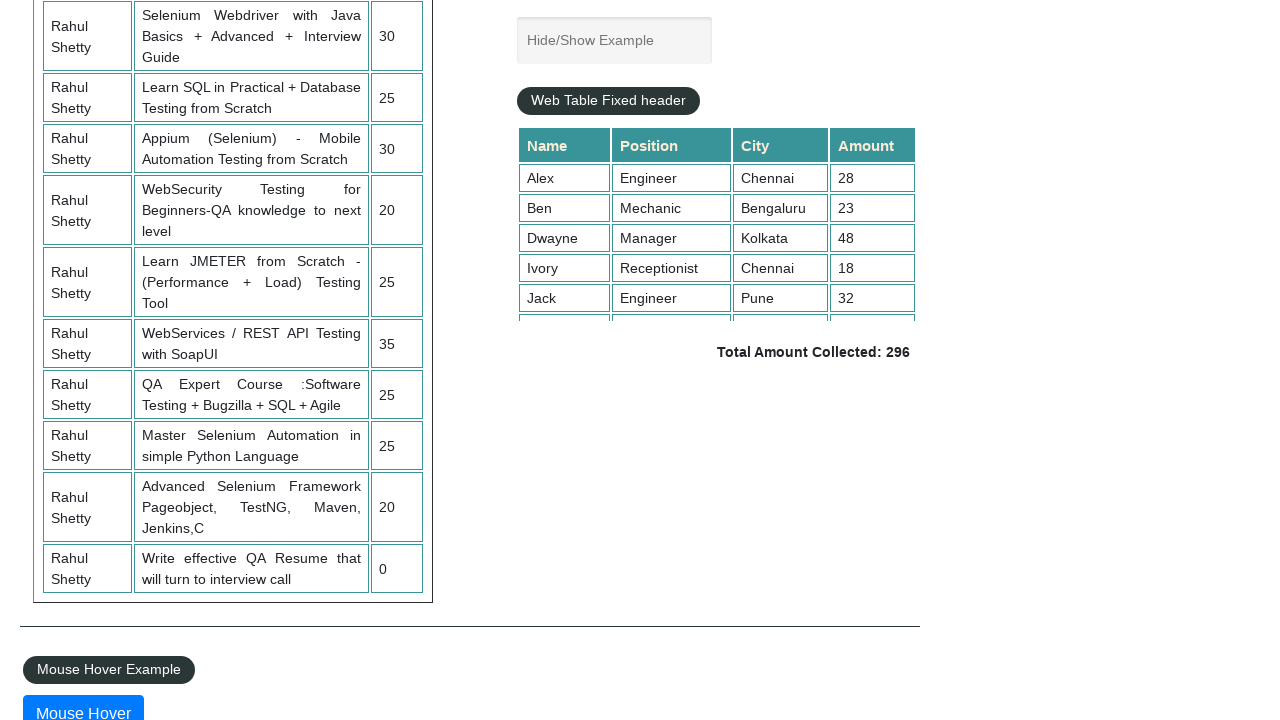

Scrolled within the fixed header table by 5 pixels
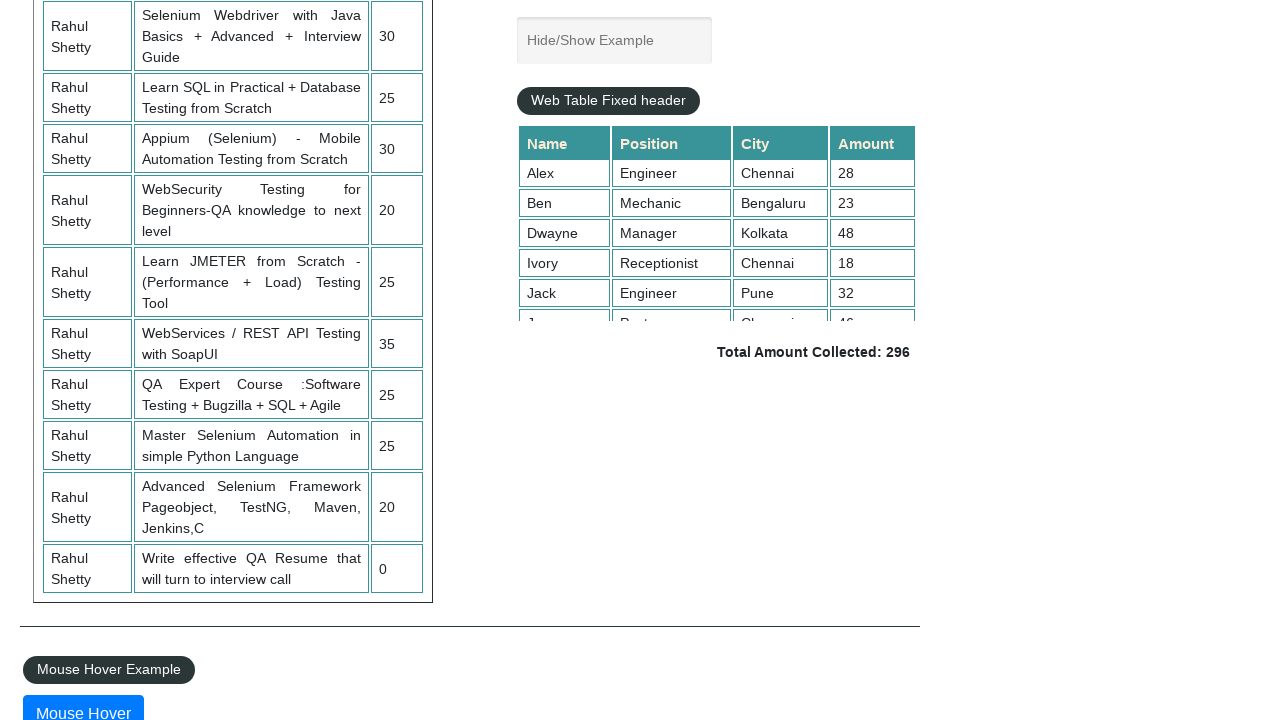

Table values in fourth column are now visible
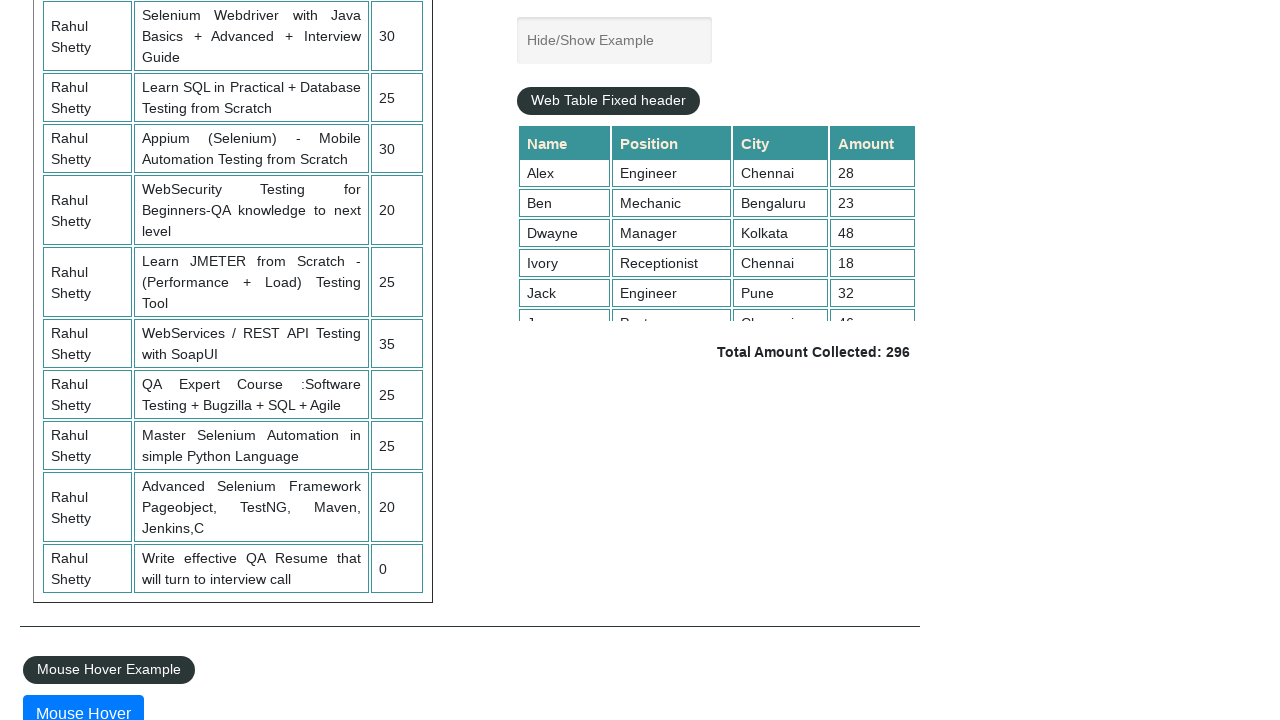

Extracted 9 values from the fourth column of the grid
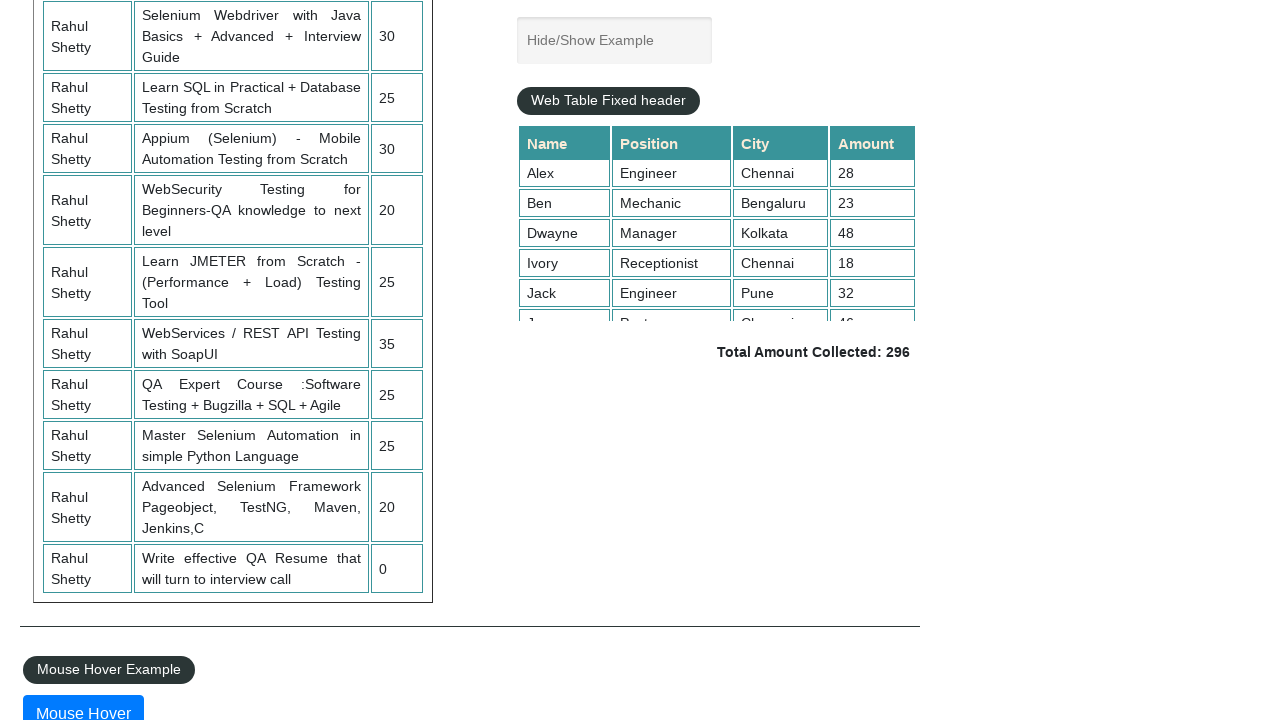

Calculated sum of all grid values: 296
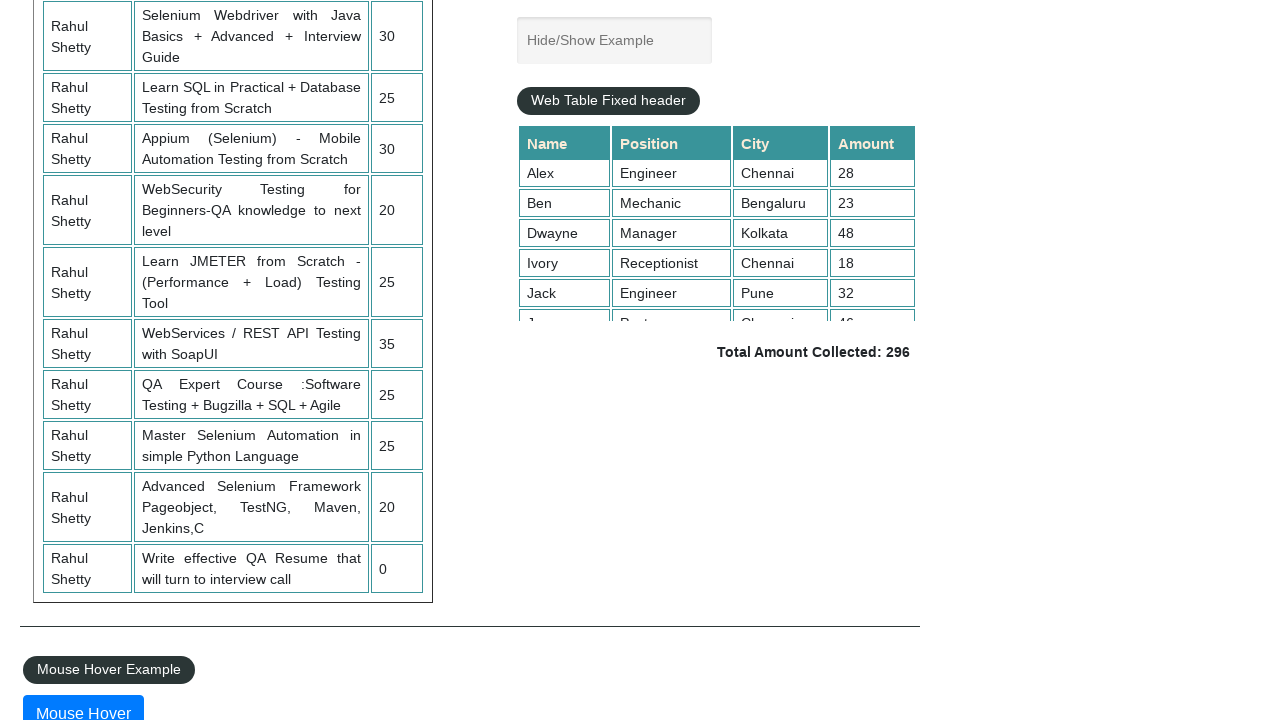

Extracted displayed total amount: 296
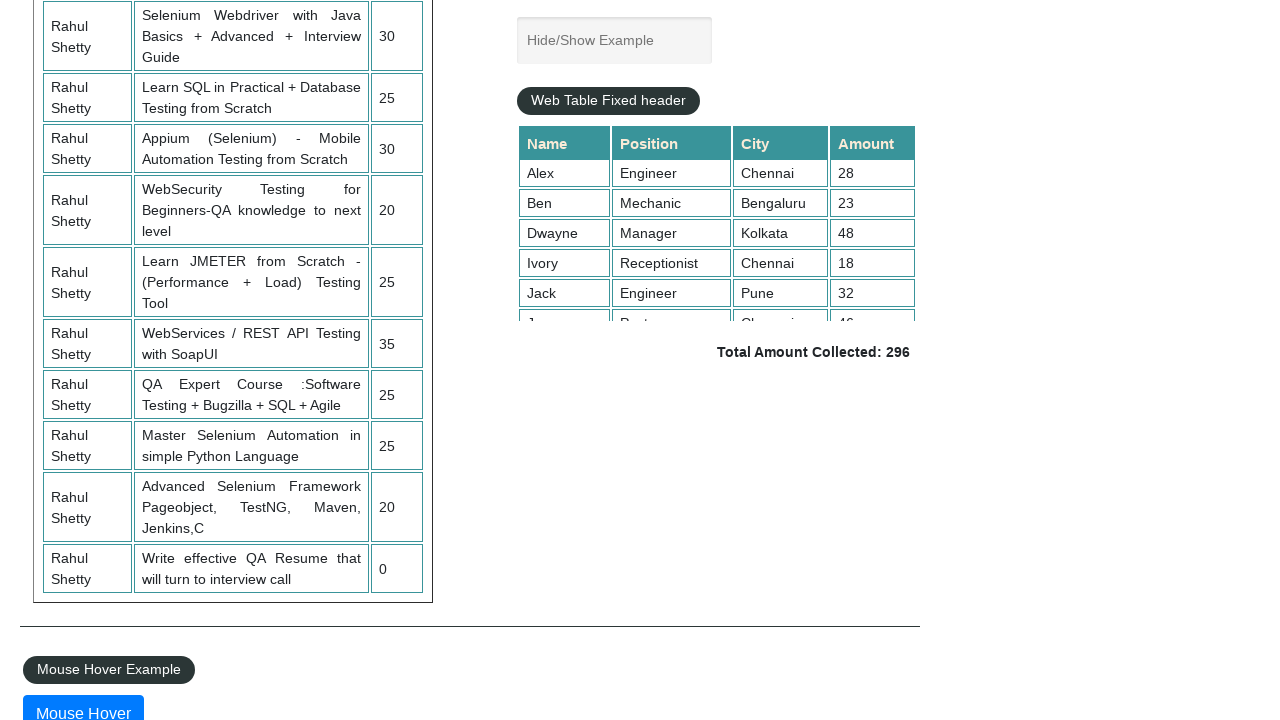

Validated that calculated sum (296) matches displayed total (296)
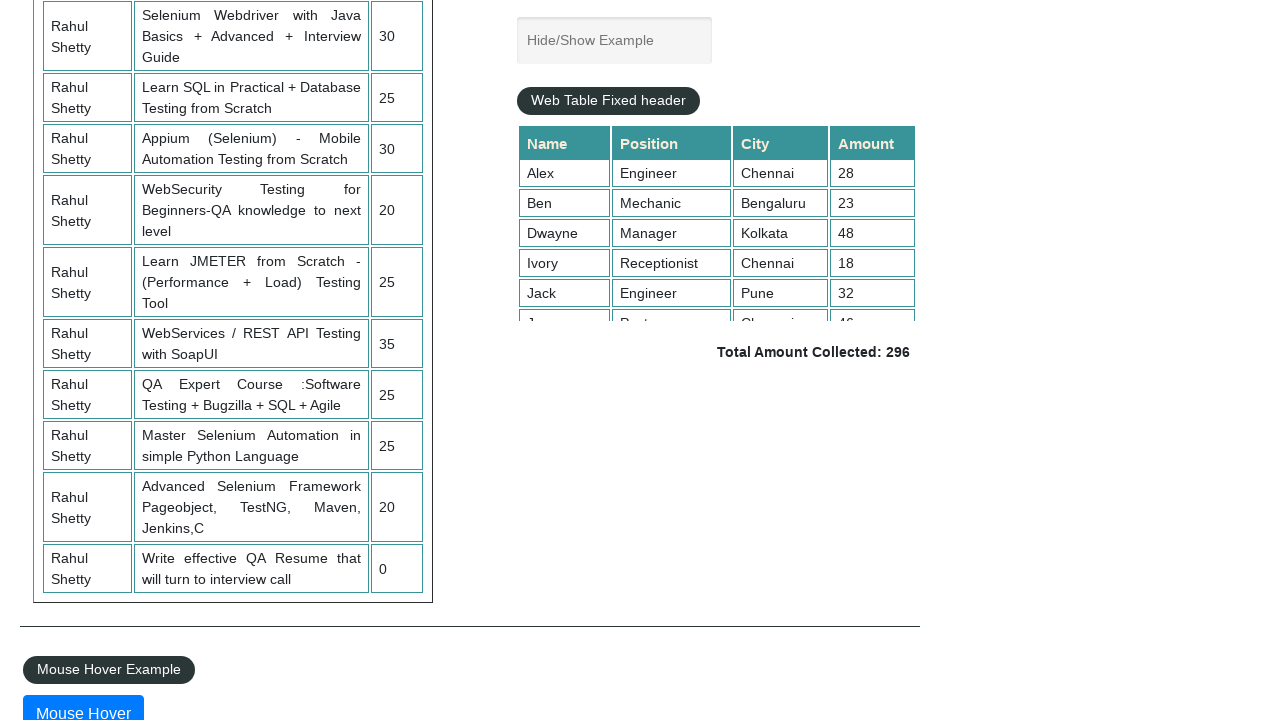

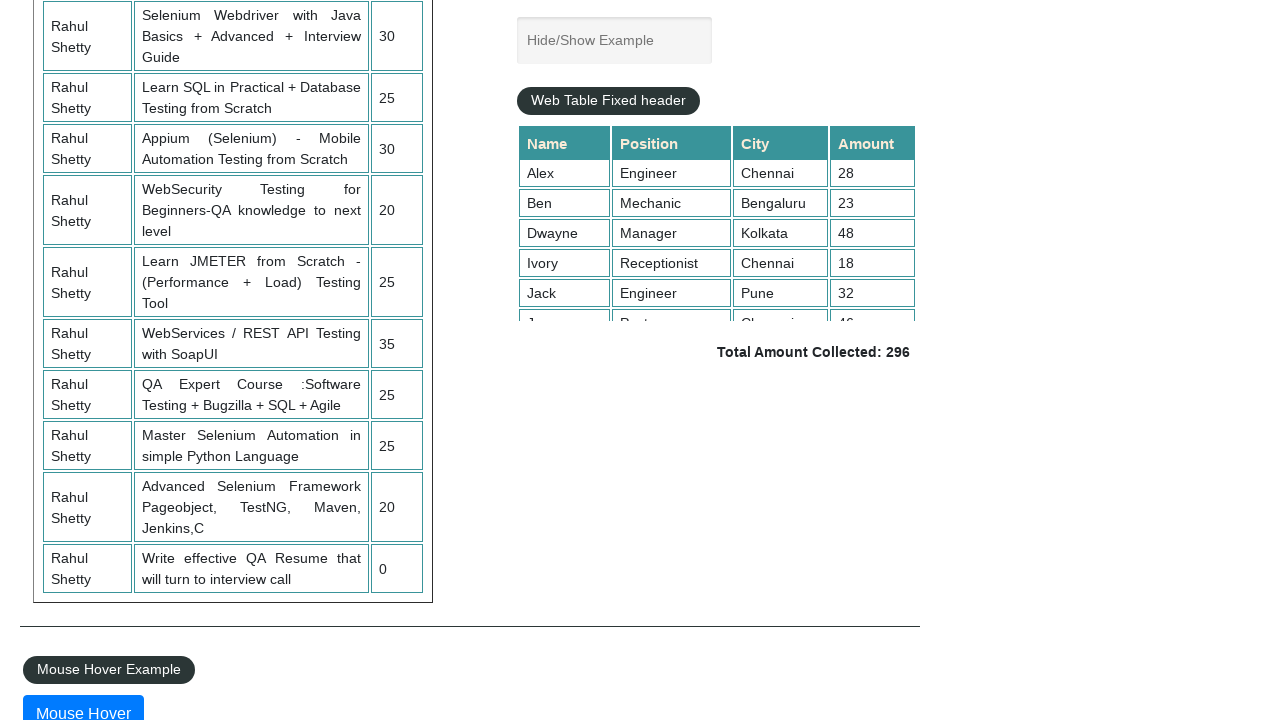